Tests AJAX call functionality by clicking a submit button and verifying that the HTTP 200 OK success message appears after the AJAX request completes.

Starting URL: https://resttesttest.com/

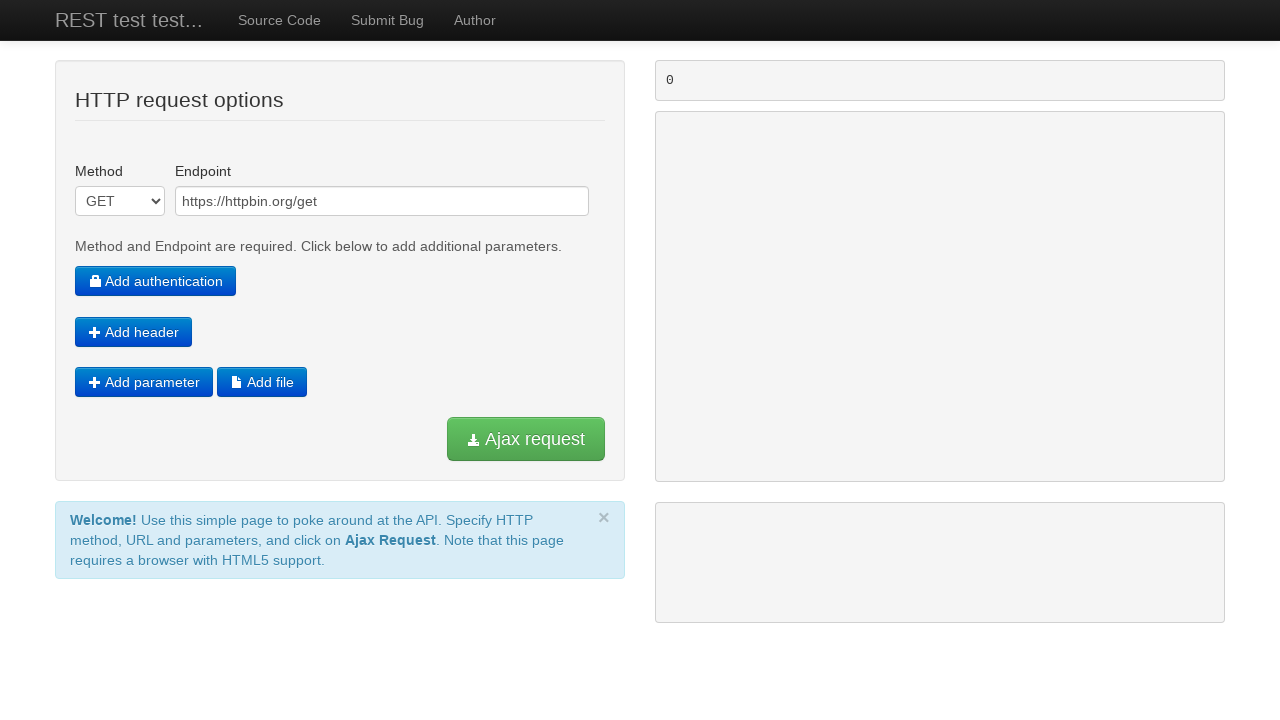

AJAX submit button became visible
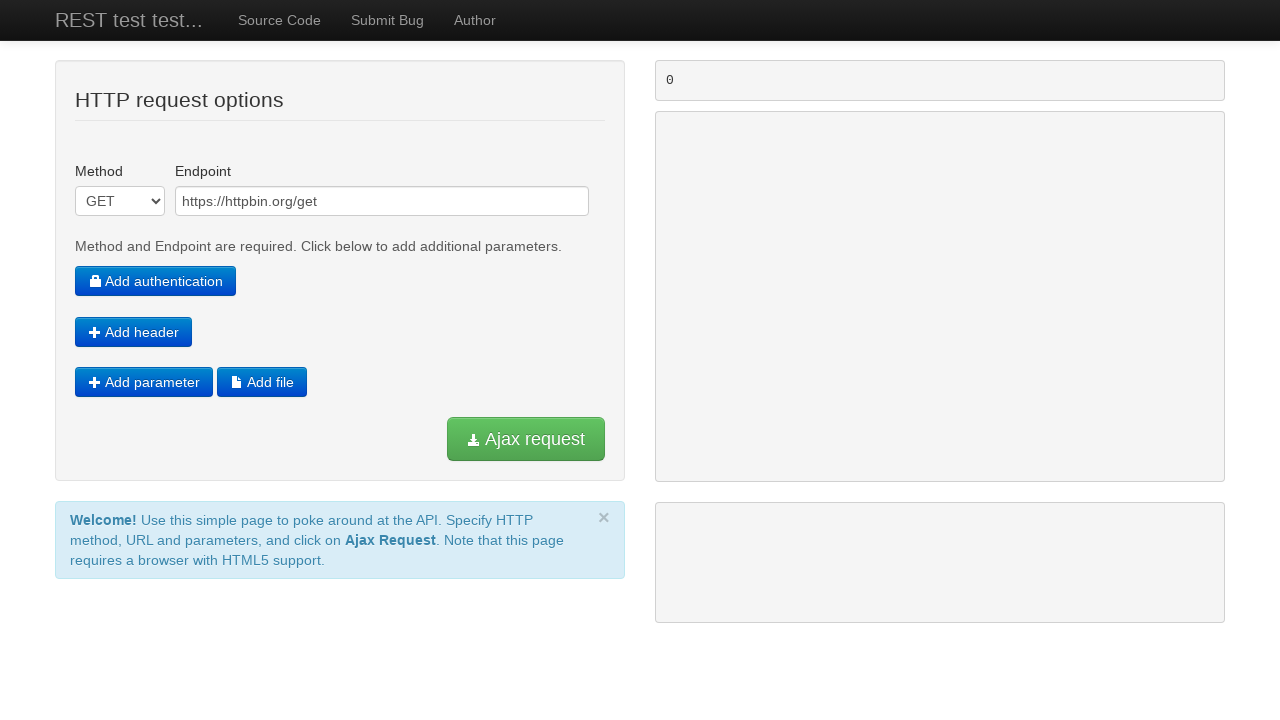

Clicked AJAX submit button at (526, 439) on #submitajax
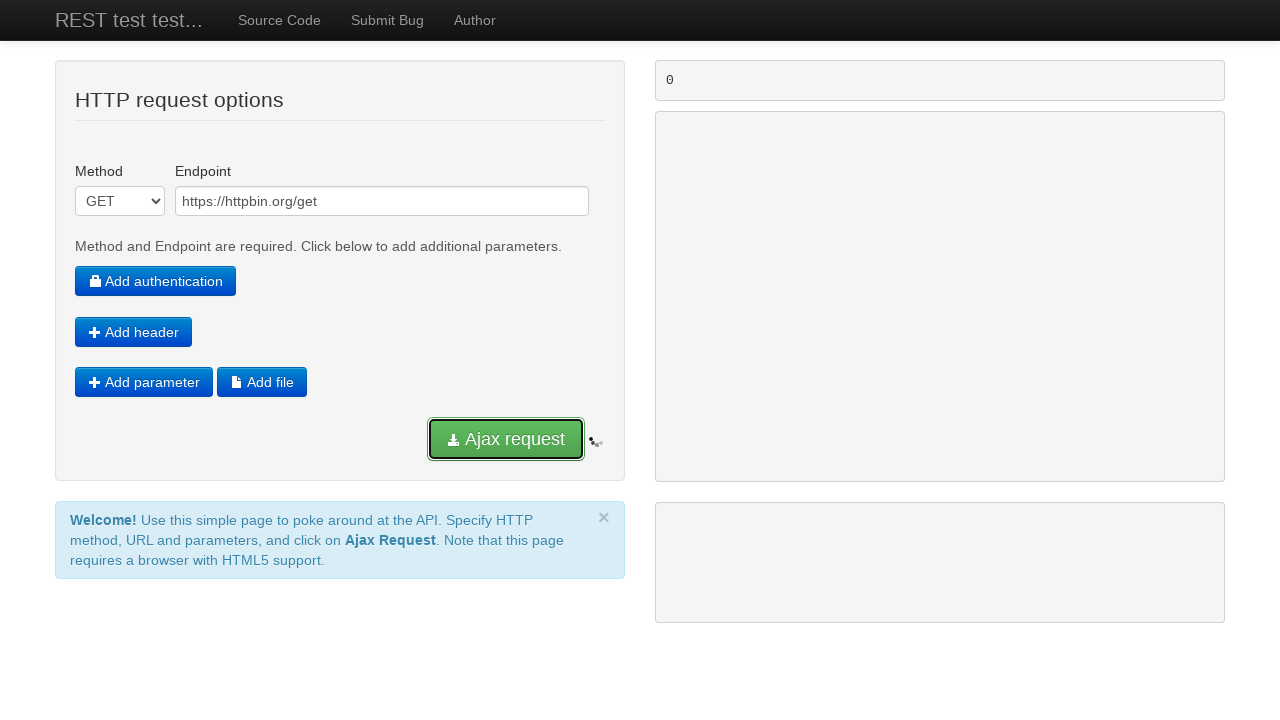

Success message alert appeared after AJAX request
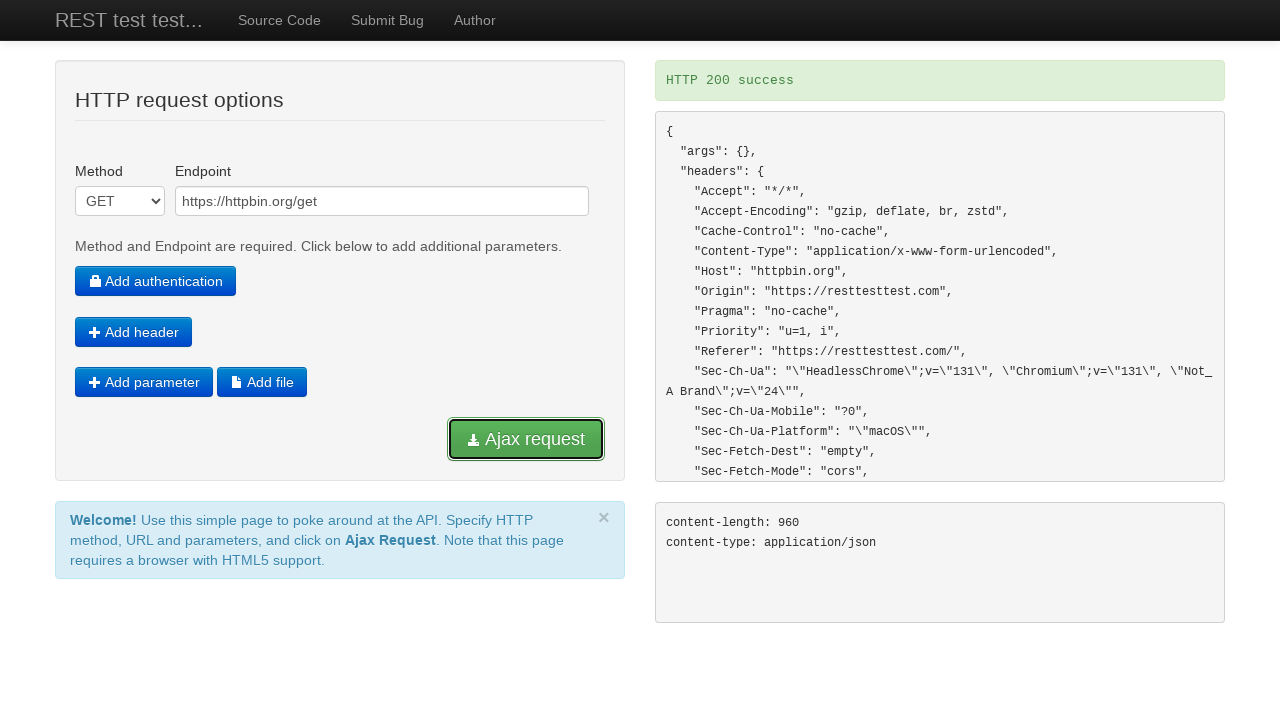

Verified success message element is visible with HTTP 200 OK response
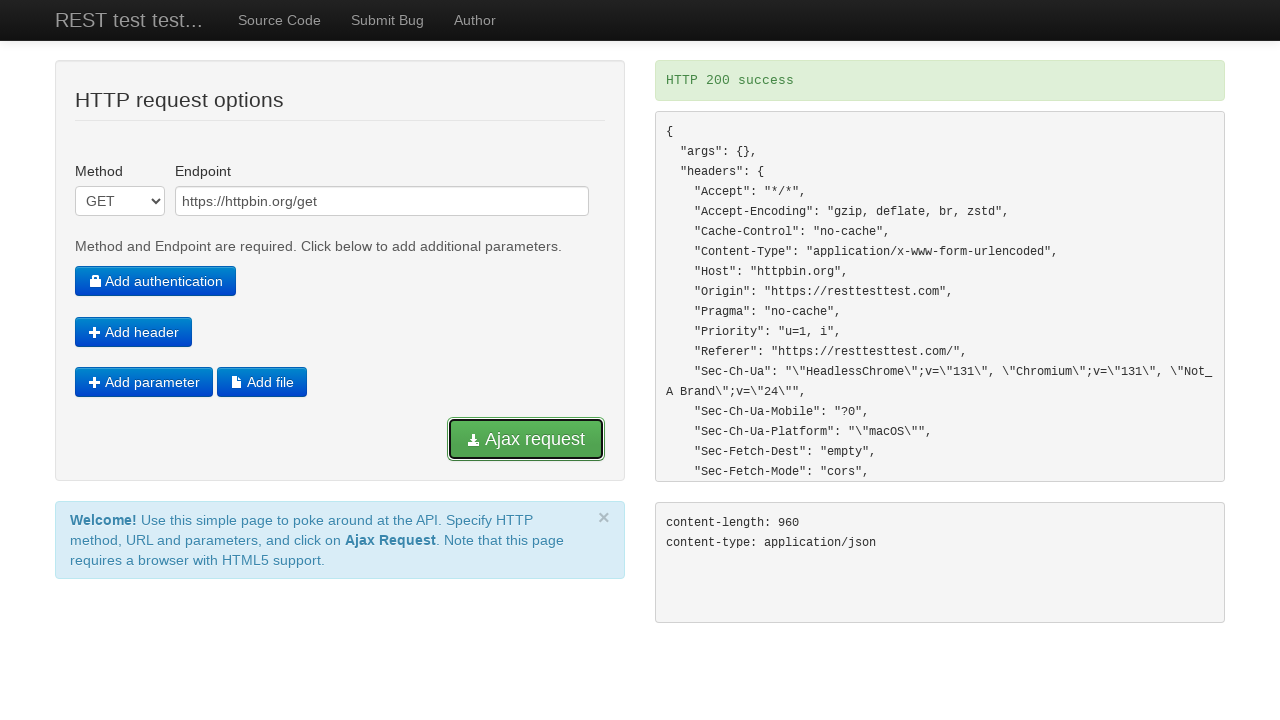

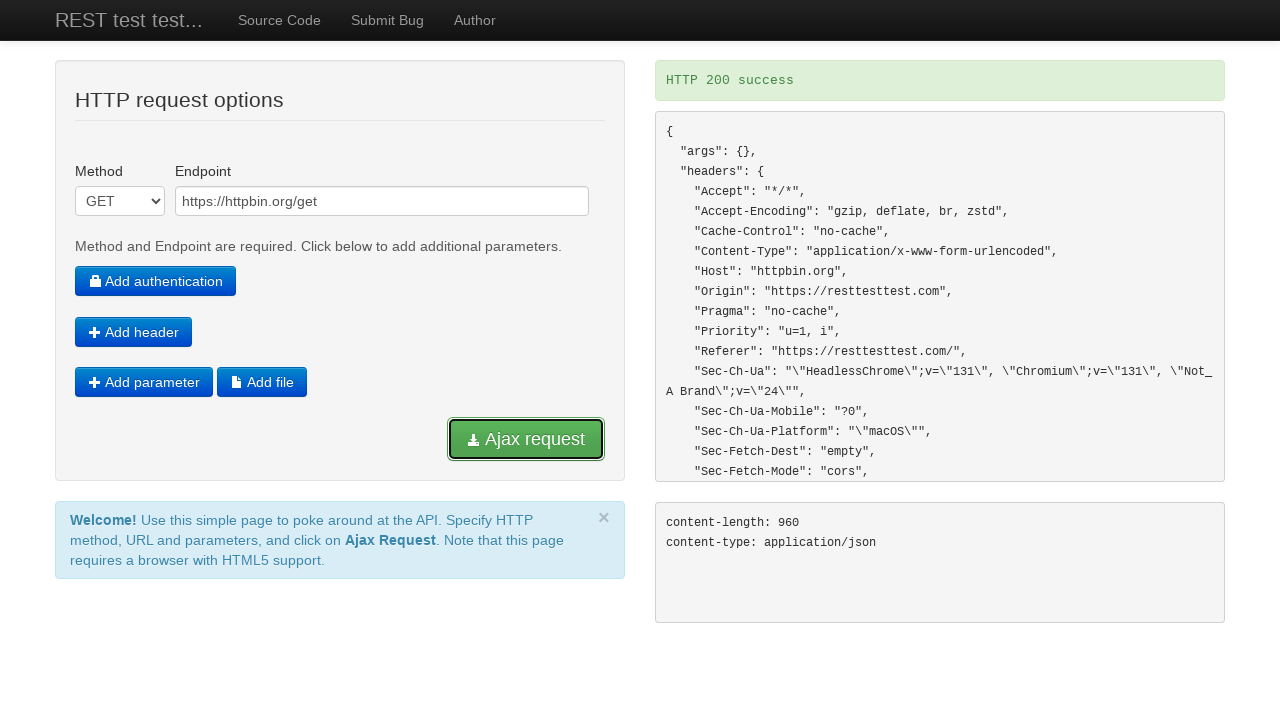